Tests the 99 Bottles of Beer lyrics page by navigating to the lyrics section and verifying that the song lyrics content is displayed correctly on the page.

Starting URL: https://99-bottles-of-beer.net/lyrics.html

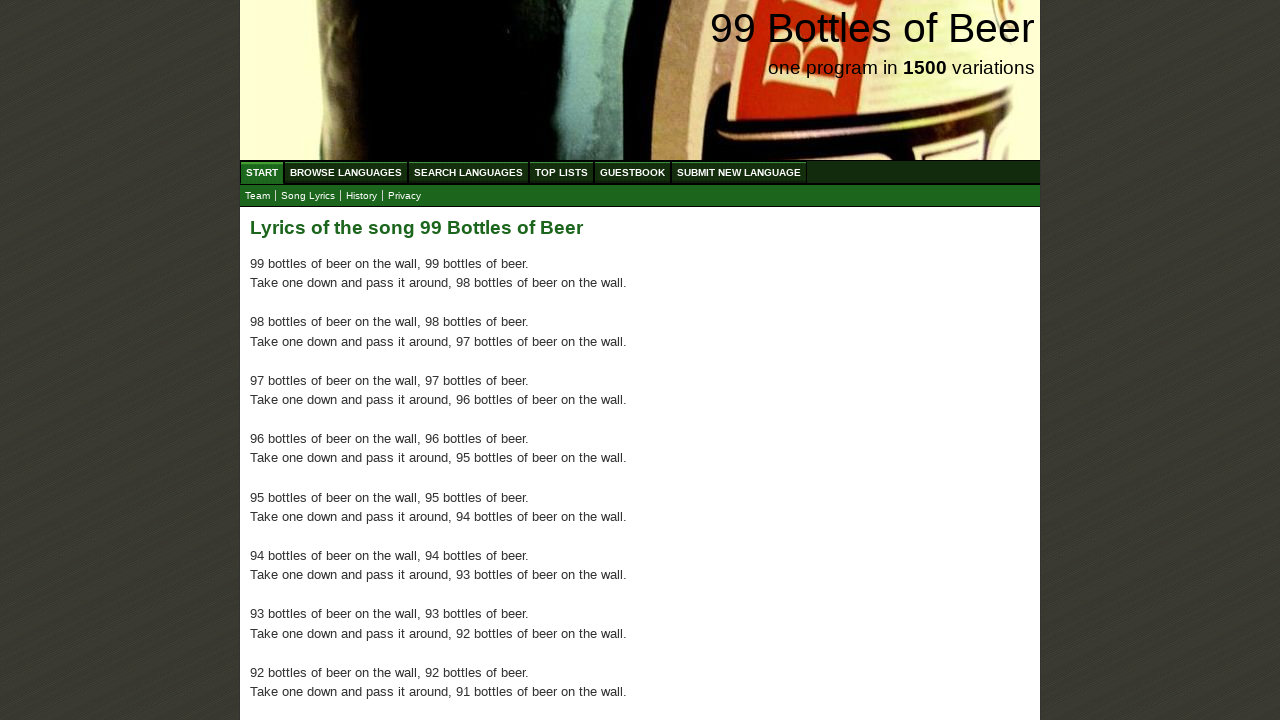

Clicked on lyrics link to navigate to lyrics page at (308, 196) on a[href='lyrics.html']
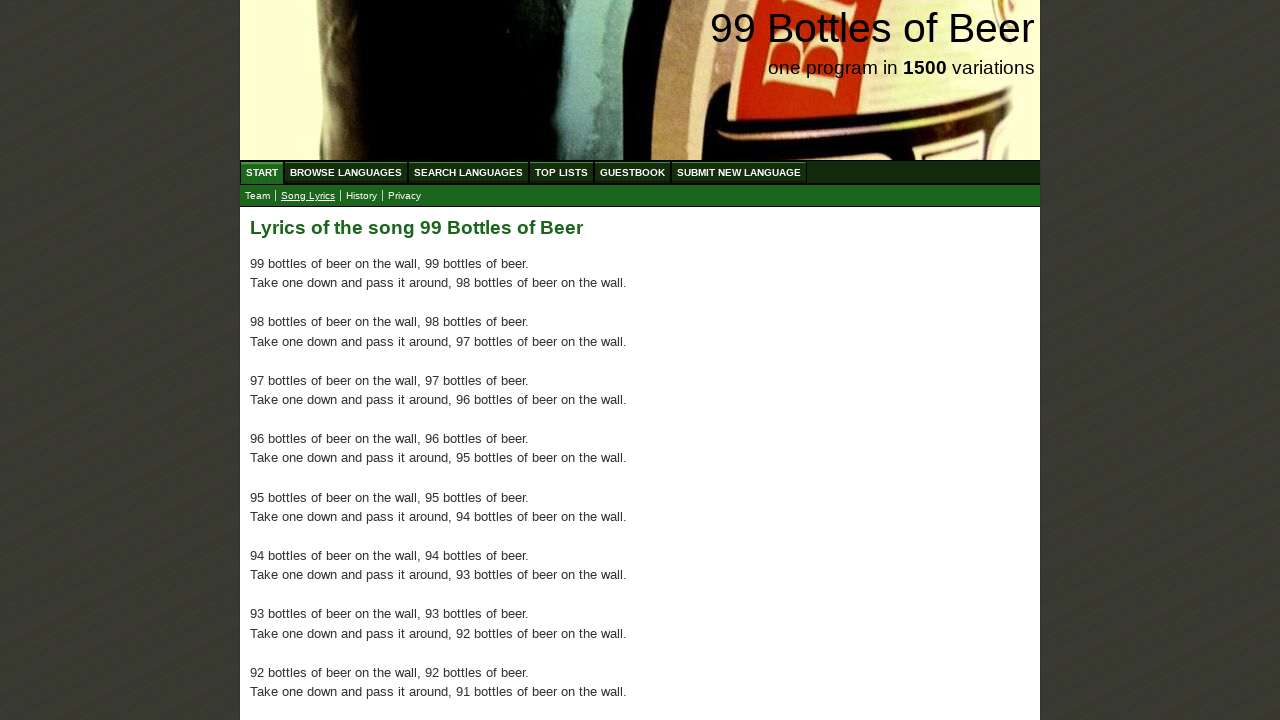

Main content area loaded
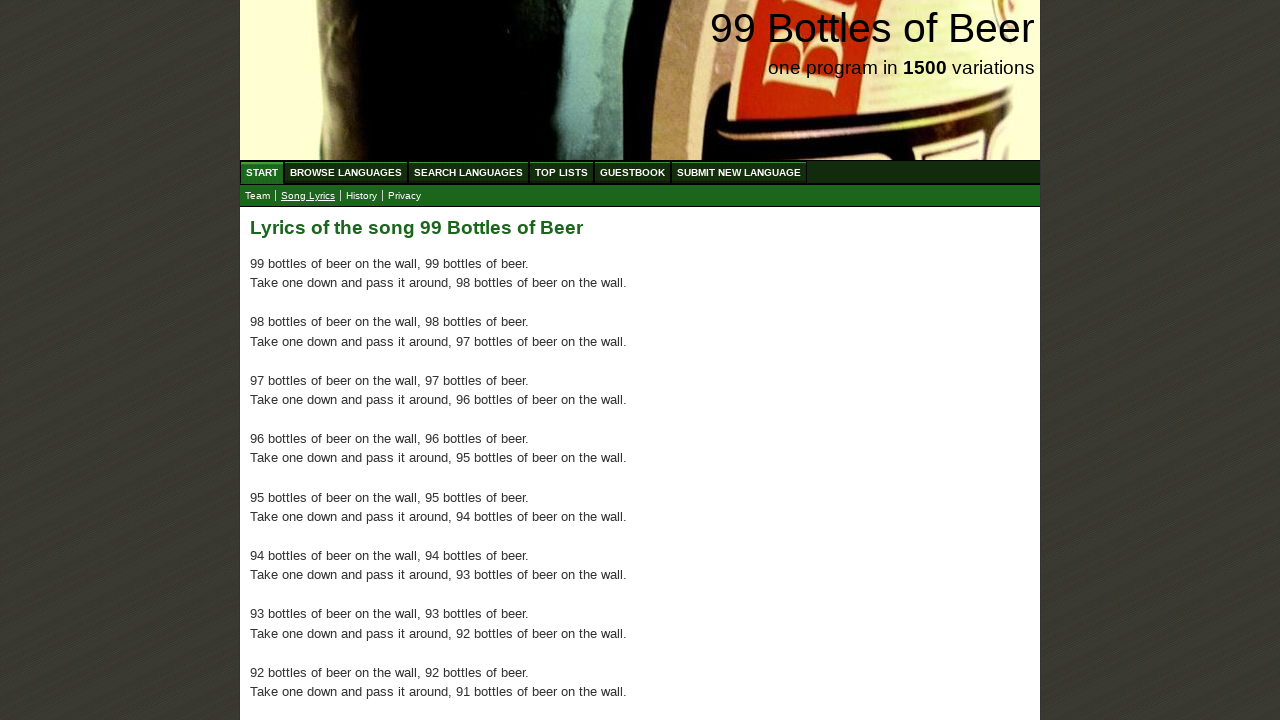

First verse paragraph loaded
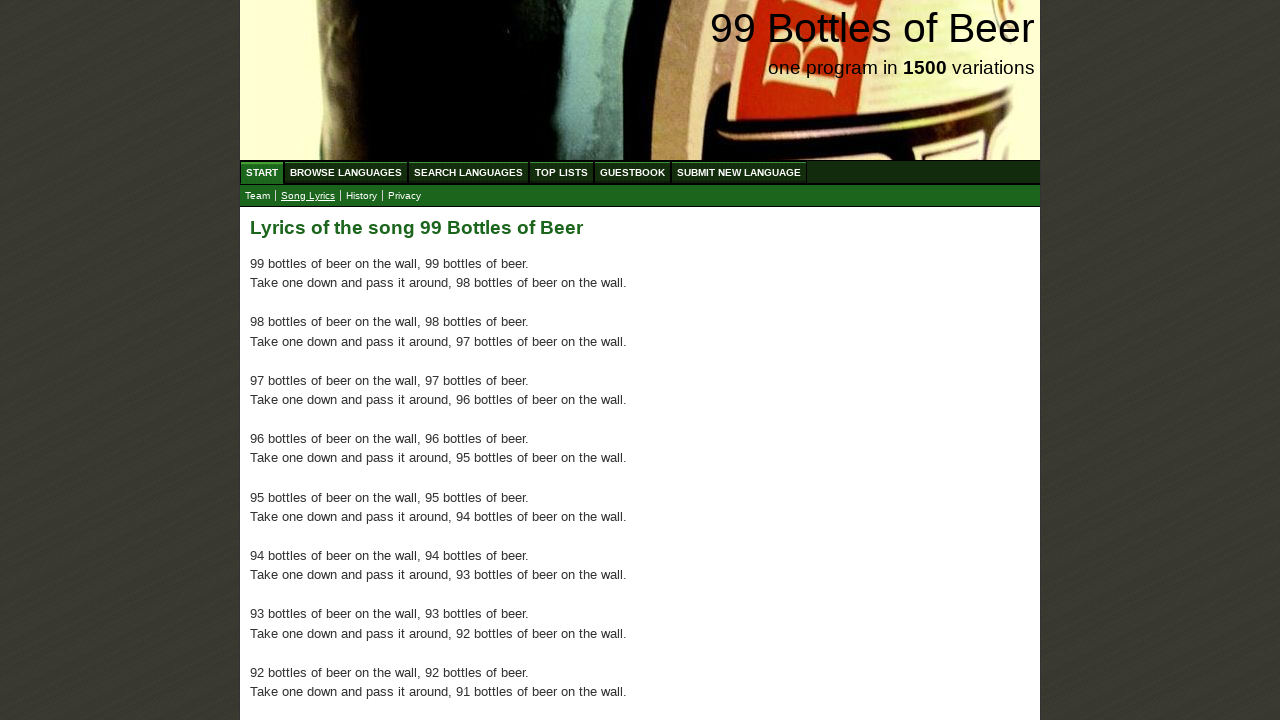

Last verse paragraph loaded
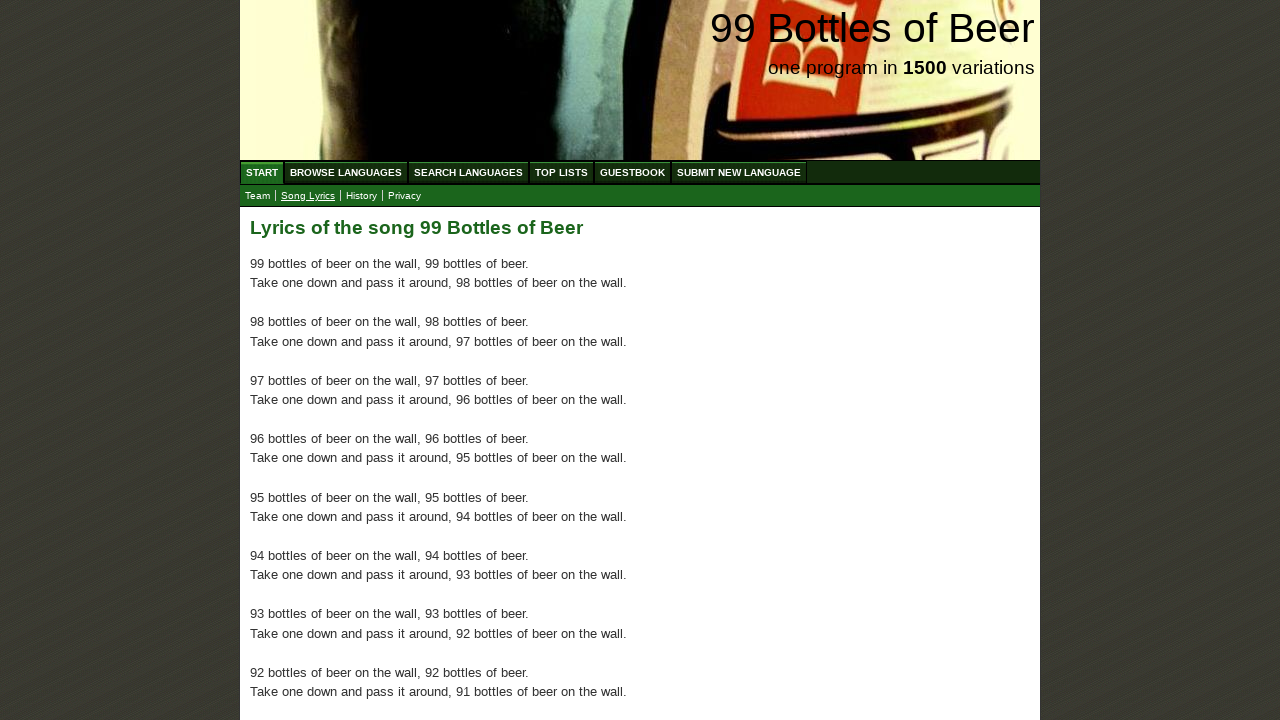

Located first verse element
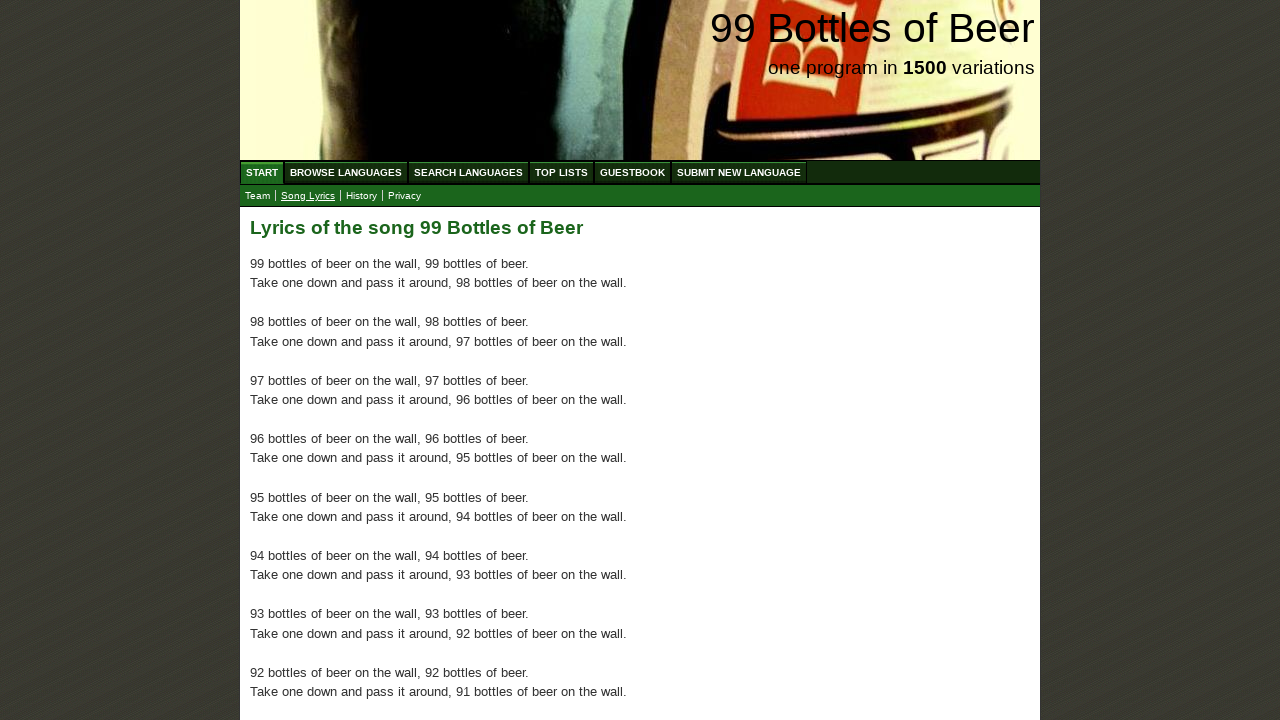

First verse element ready
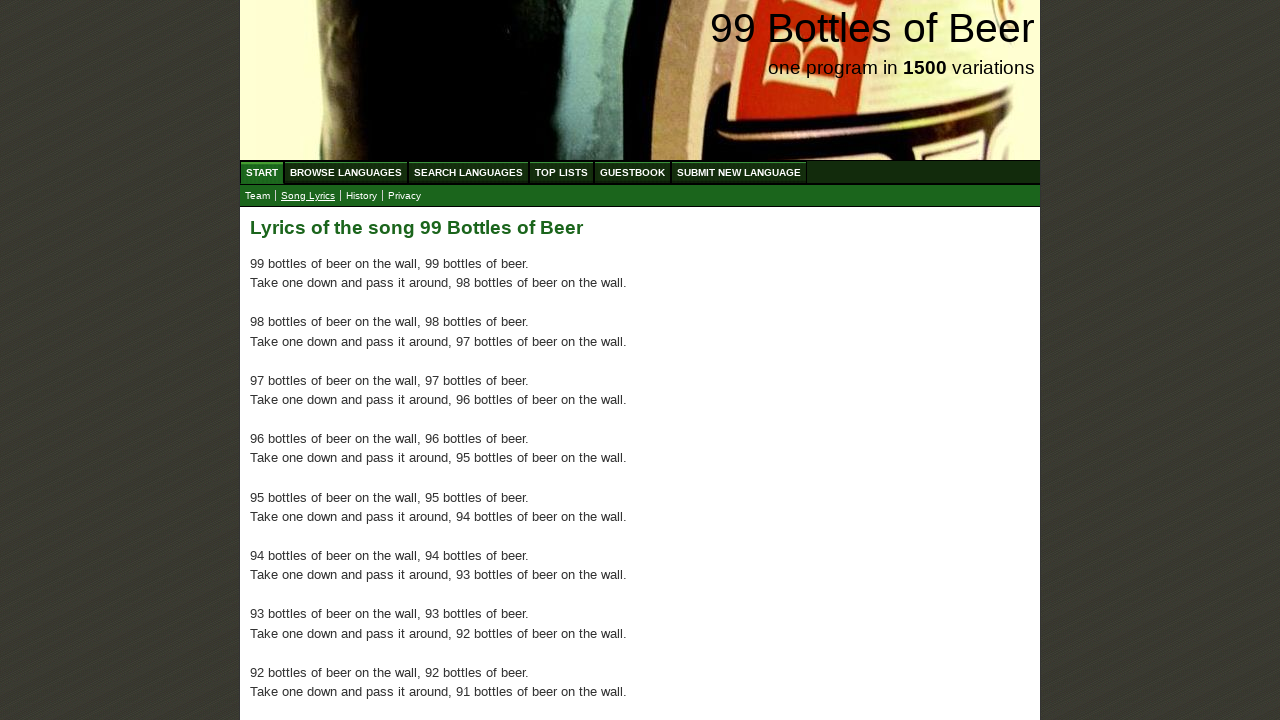

Verified first verse contains '99 bottles of beer'
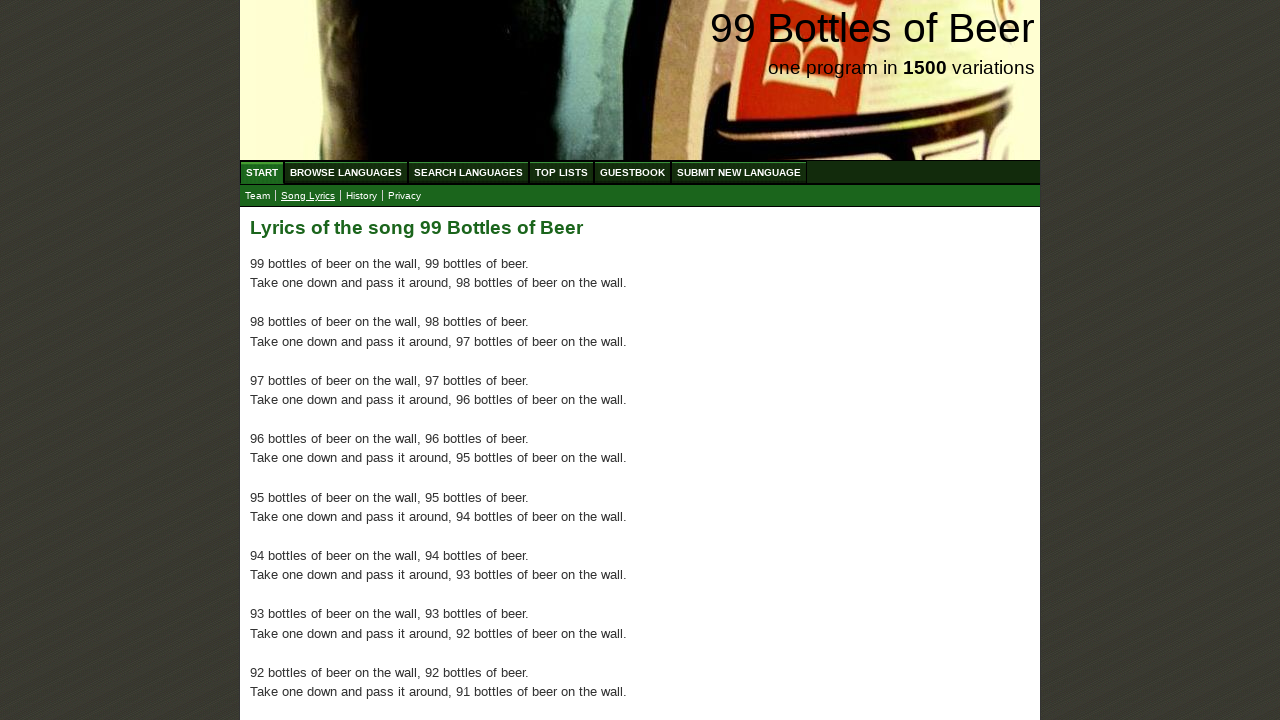

Located last verse element
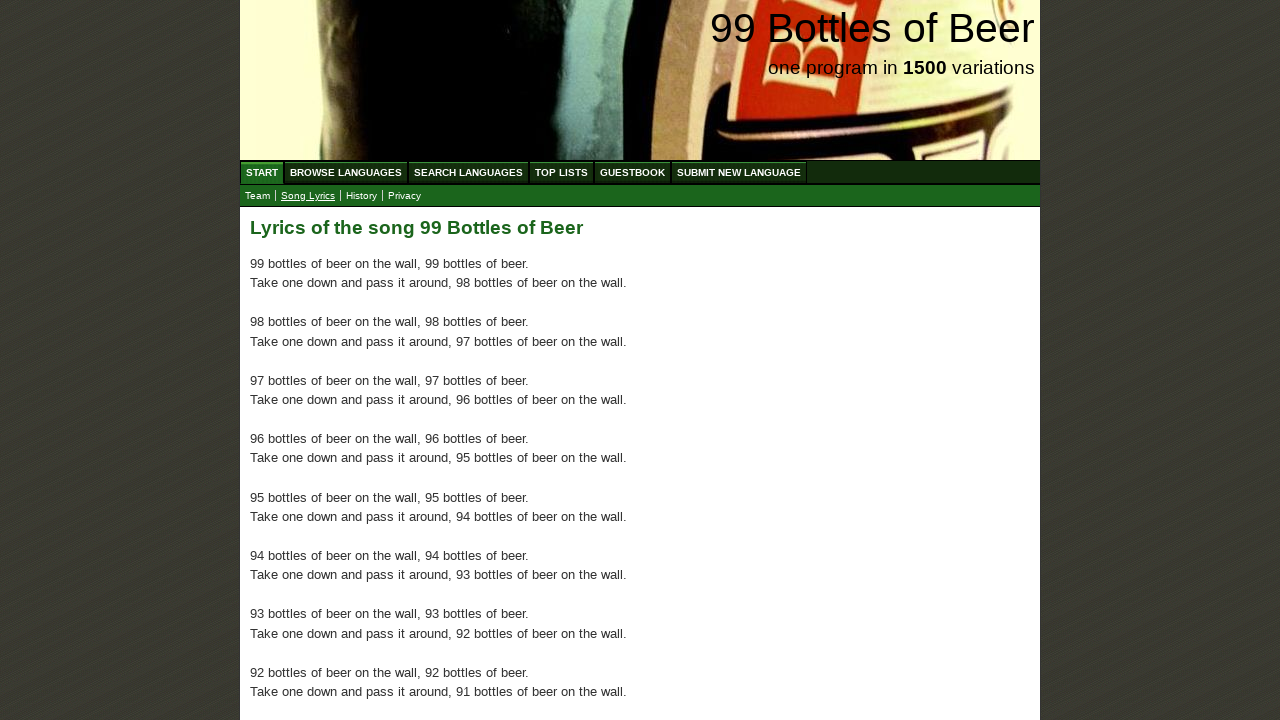

Last verse element ready
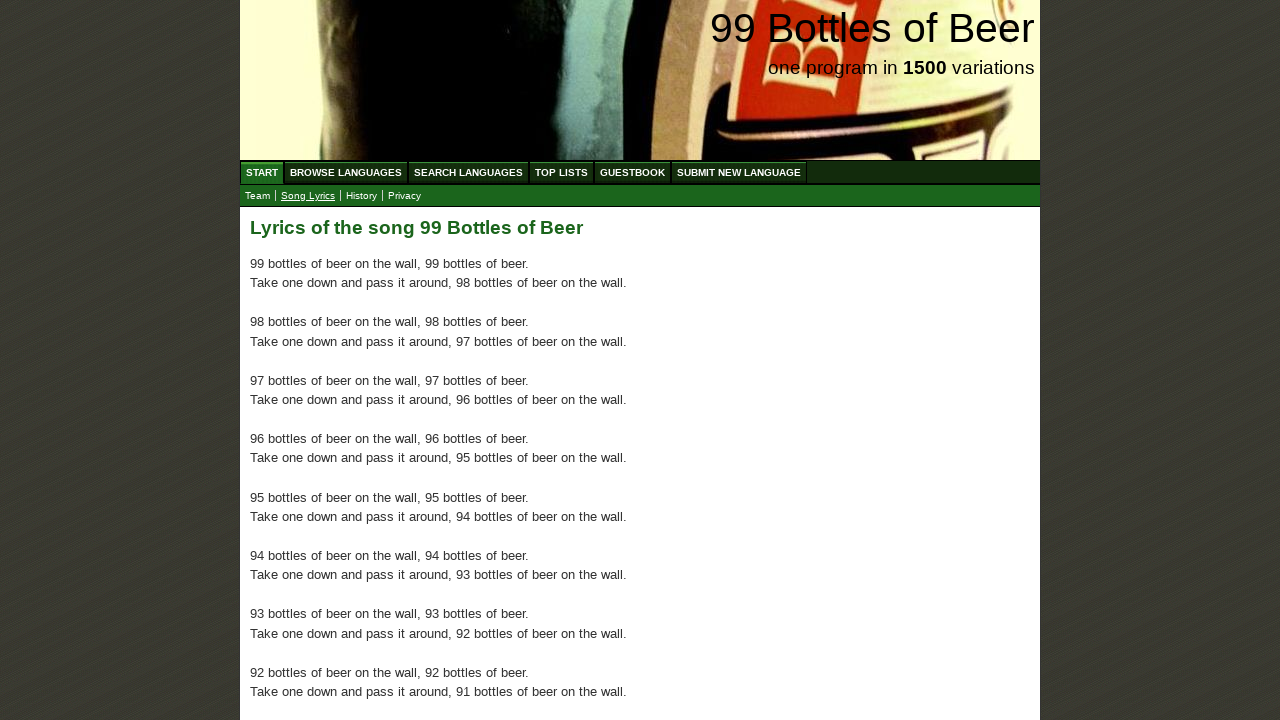

Verified last verse contains '99 bottles of beer on the wall'
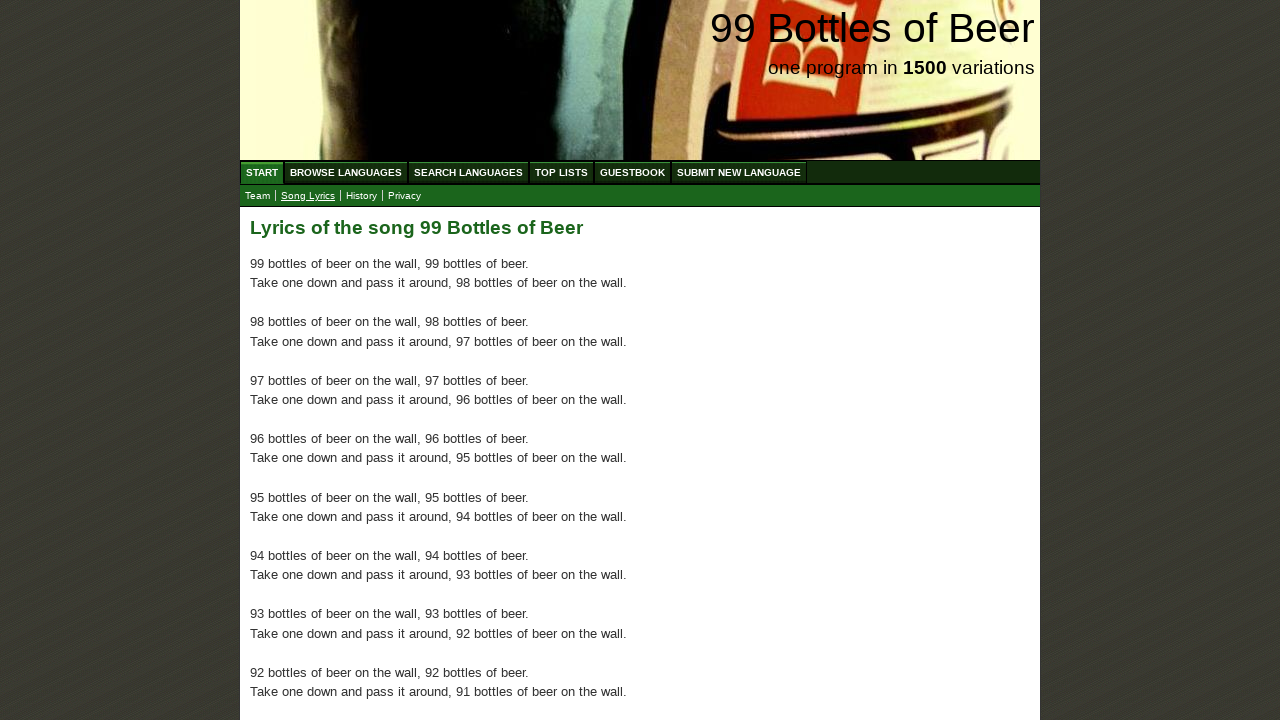

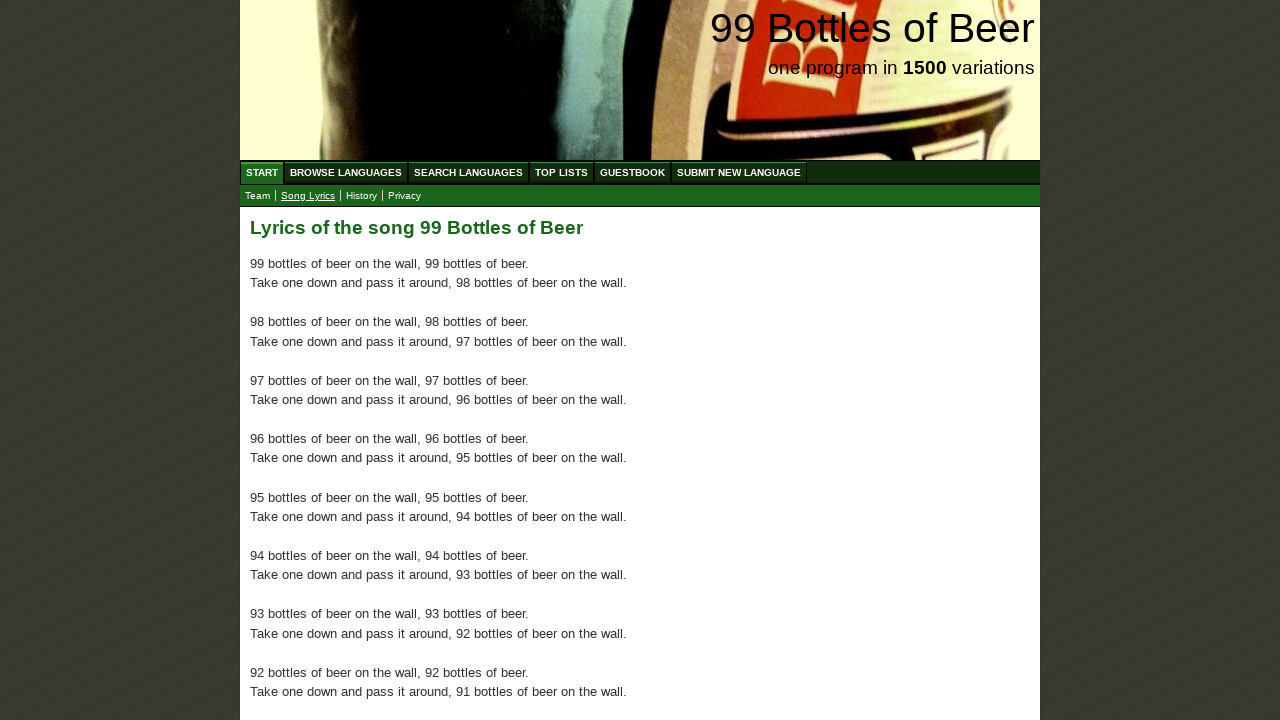